Tests form dropdown selection functionality by selecting gender and state values from dropdown menus

Starting URL: https://grotechminds.com/registeration-form/

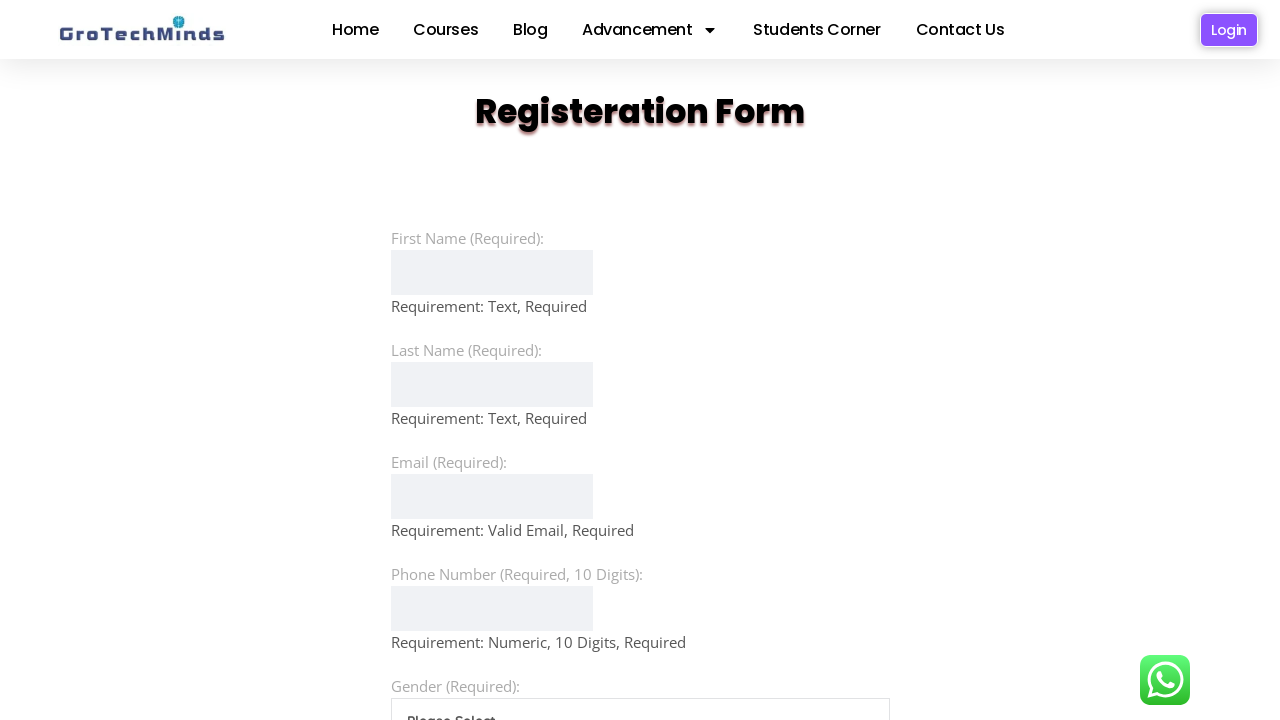

Selected 'male' option from gender dropdown on select#gender
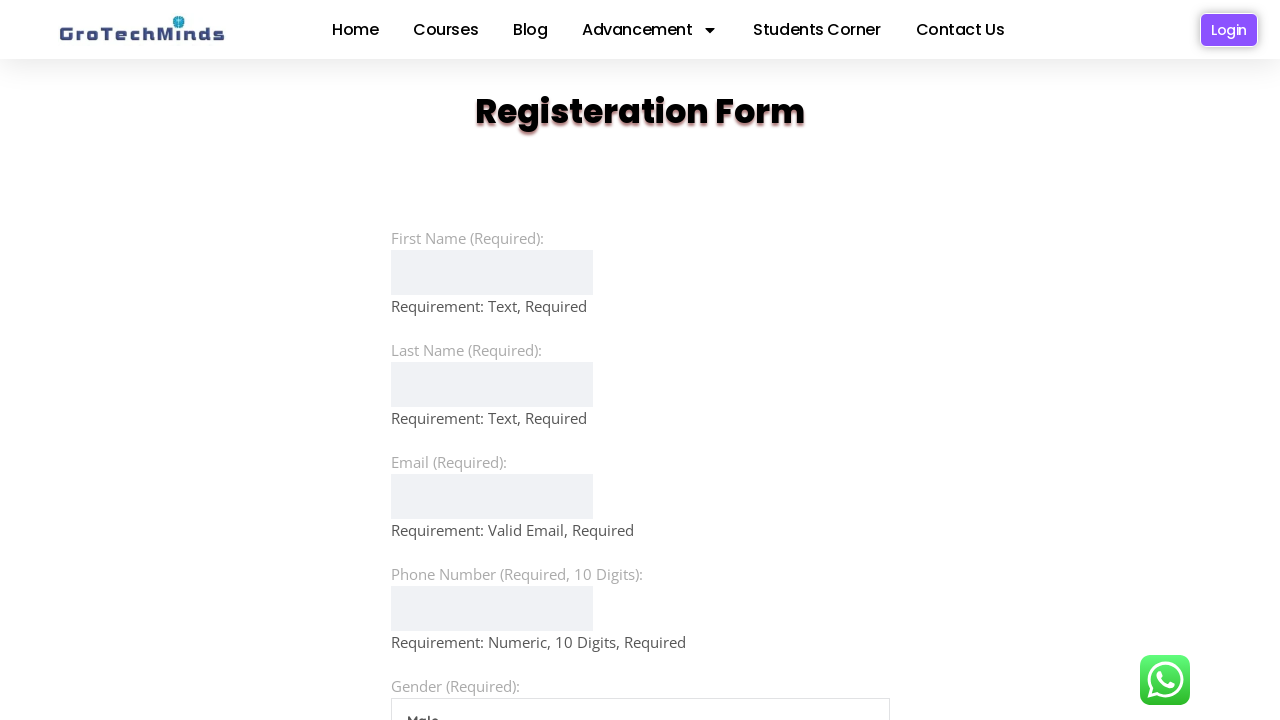

Waited 1500ms between dropdown selections
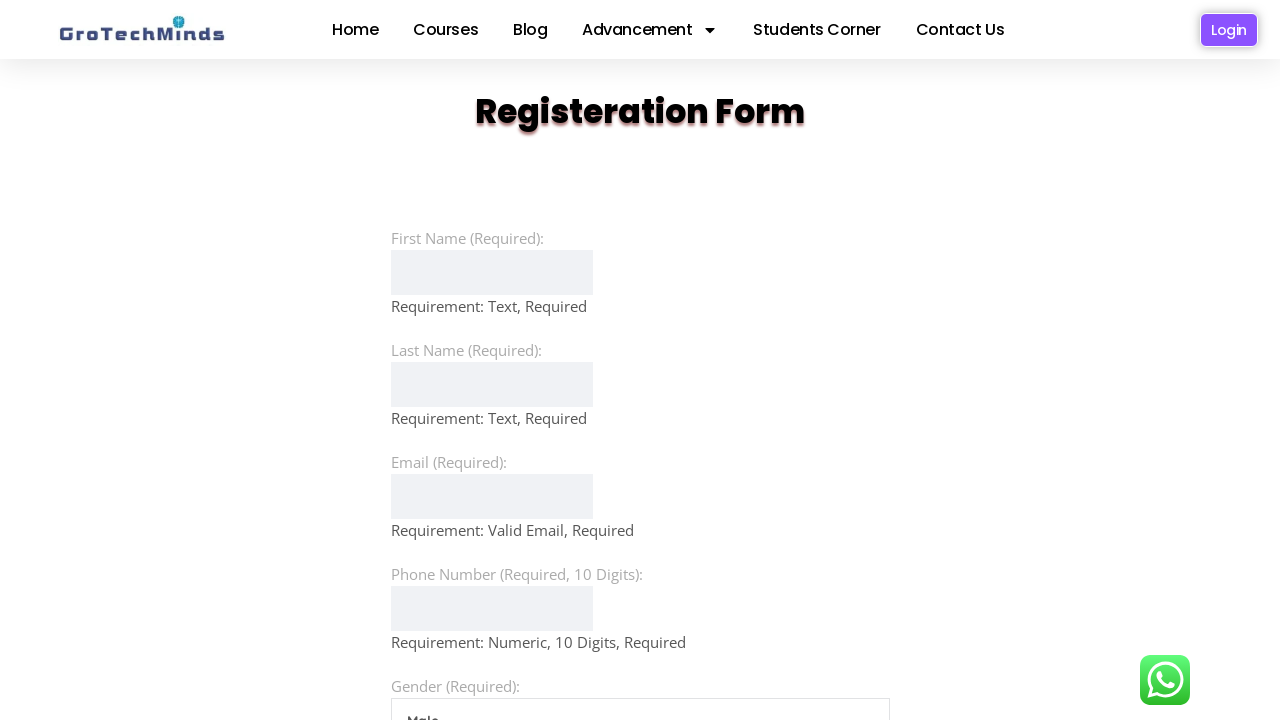

Selected option at index 26 from state dropdown on select#state
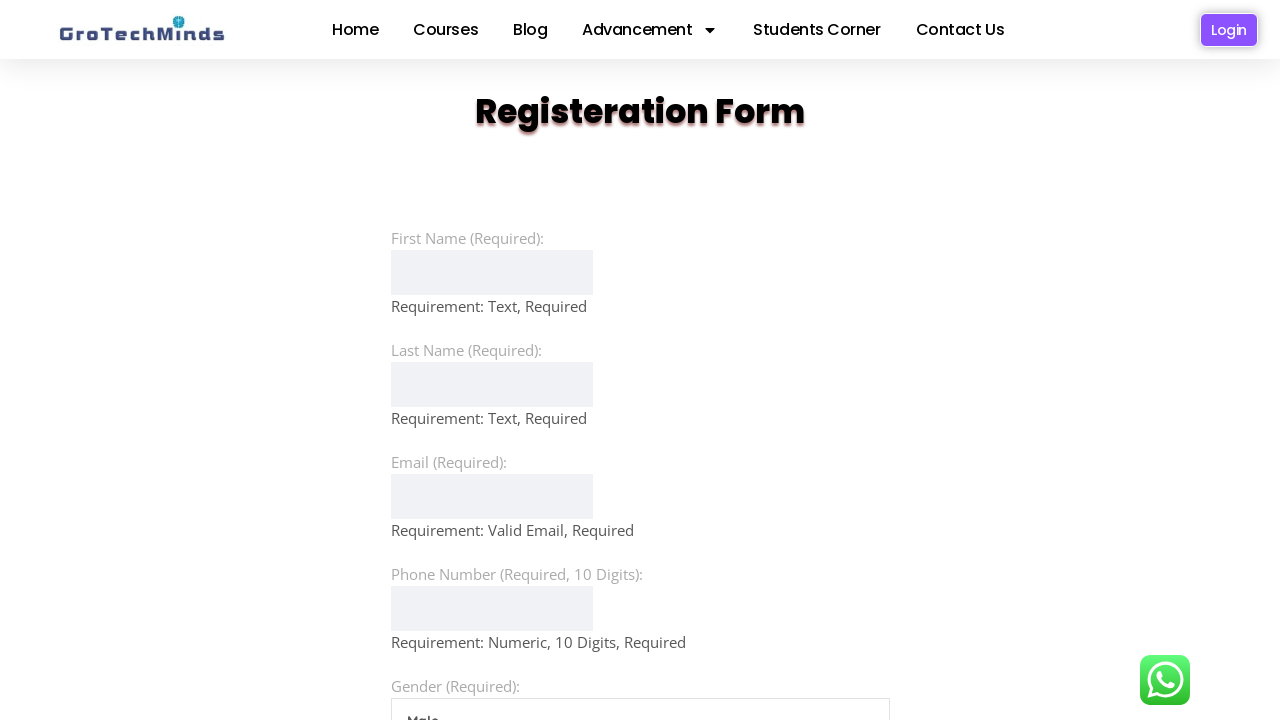

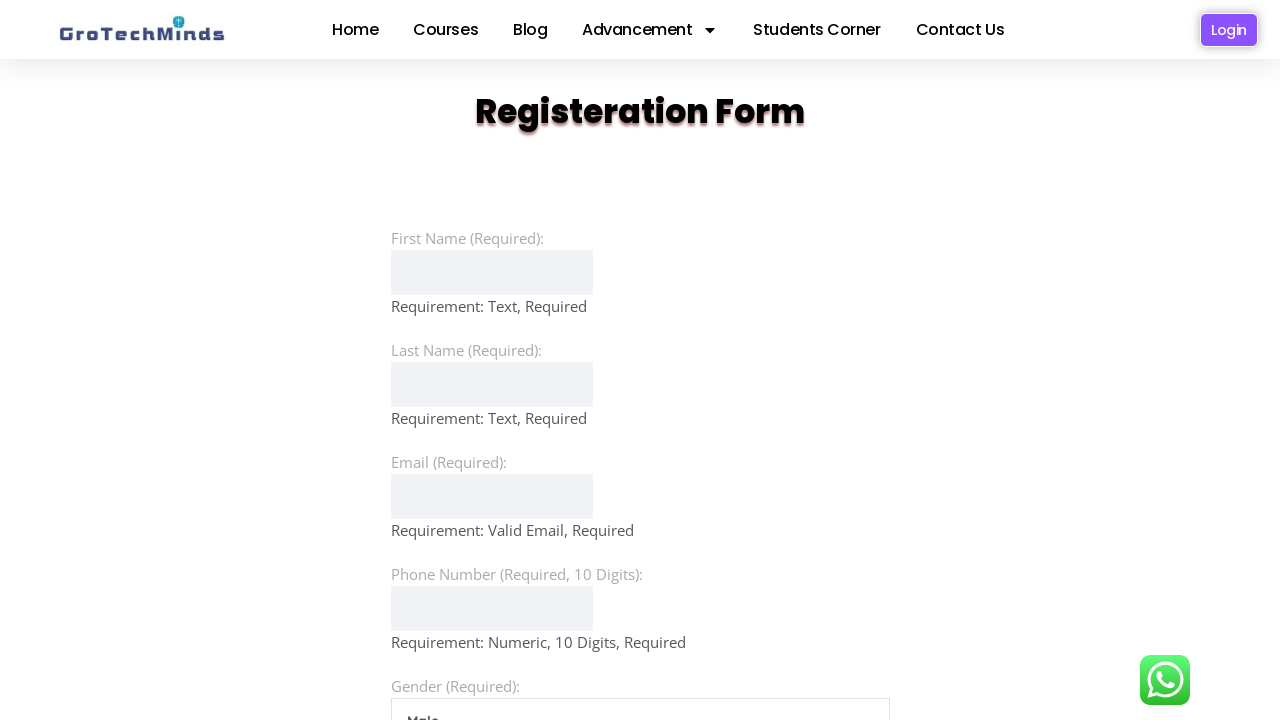